Tests a form interaction by extracting a hidden attribute value from an element, performing a mathematical calculation on it, filling the result into an answer field, checking a checkbox, selecting a radio button, and submitting the form.

Starting URL: http://suninjuly.github.io/get_attribute.html

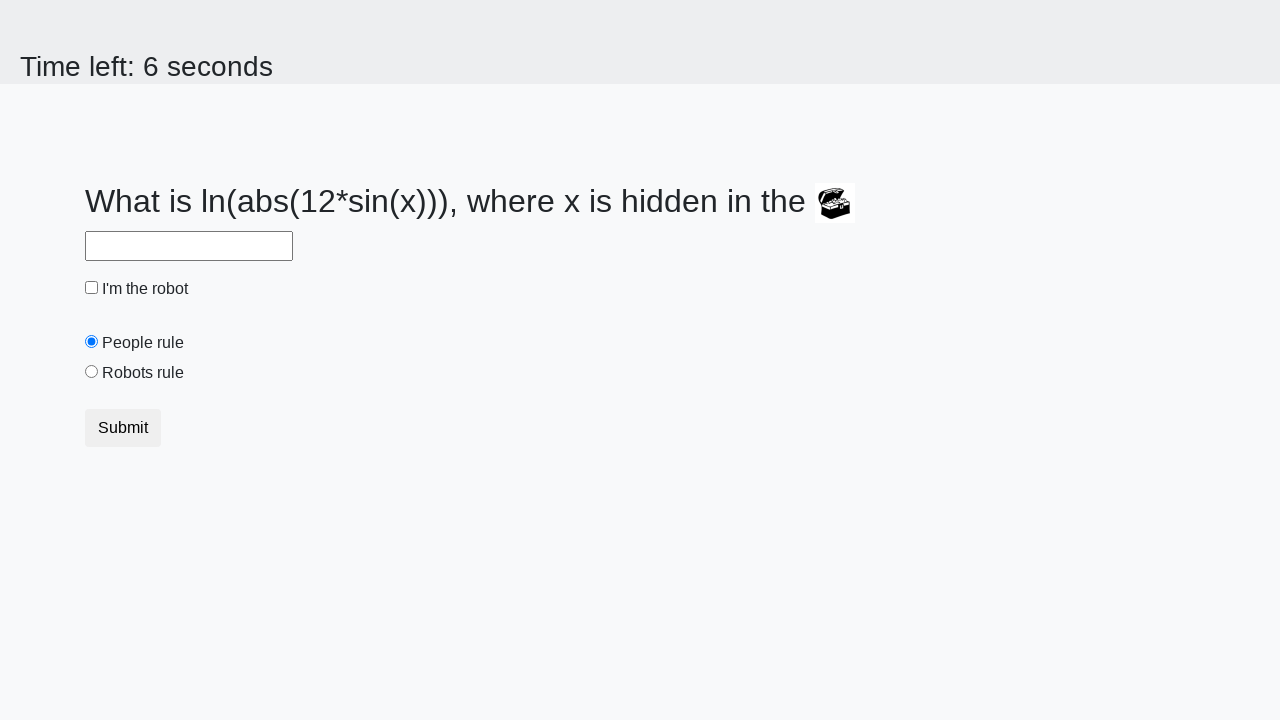

Retrieved hidden 'valuex' attribute from treasure element
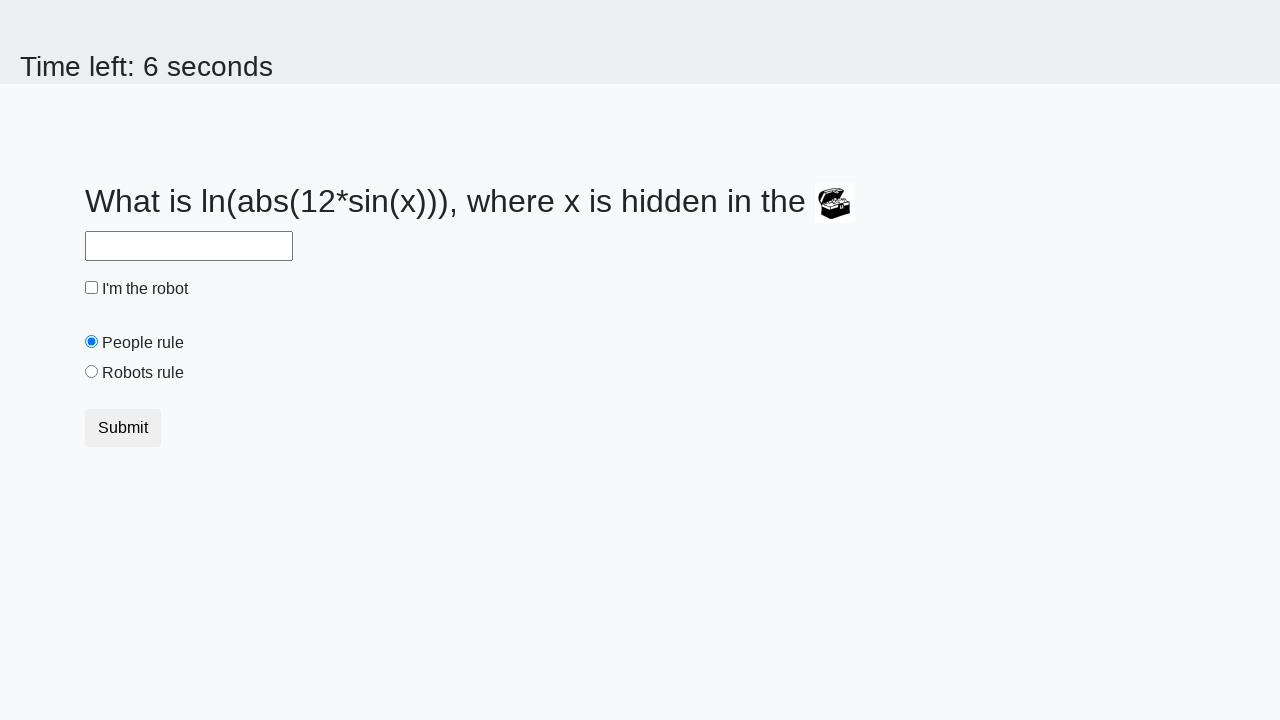

Calculated answer using formula: log(abs(12*sin(213))) = 1.9534881402475652
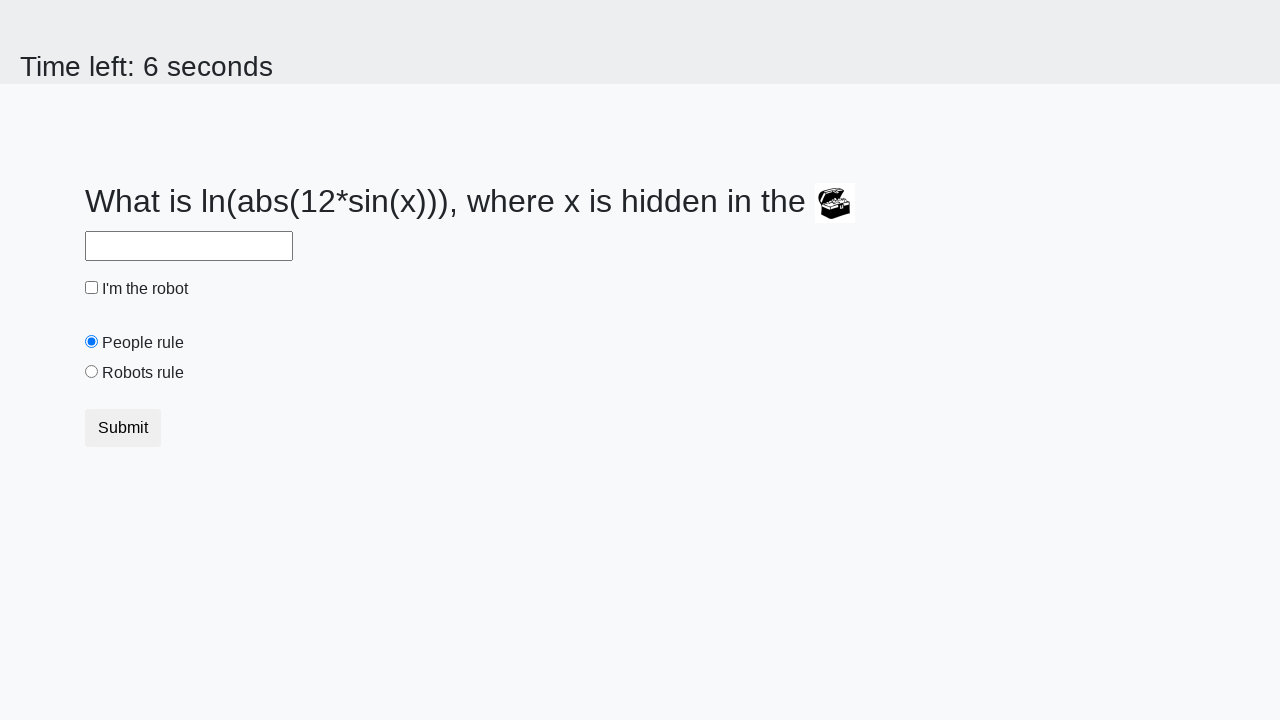

Filled answer field with calculated value: 1.9534881402475652 on #answer
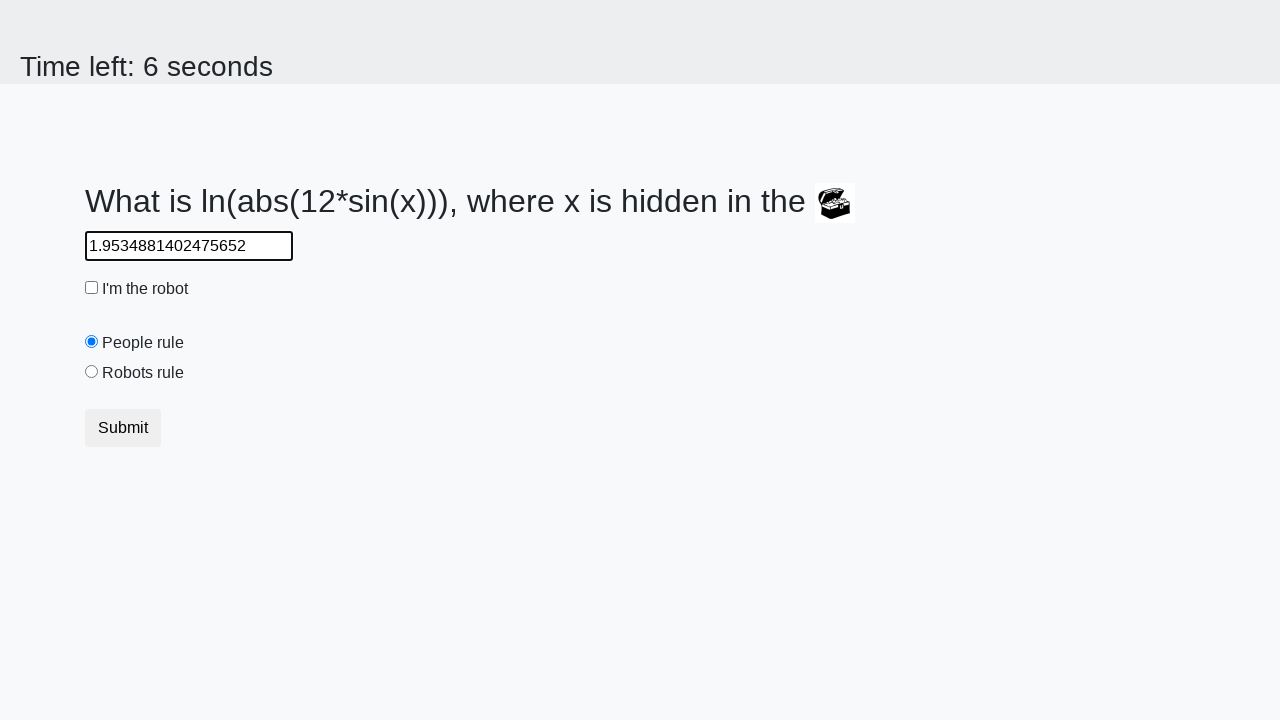

Checked the robot checkbox at (92, 288) on #robotCheckbox
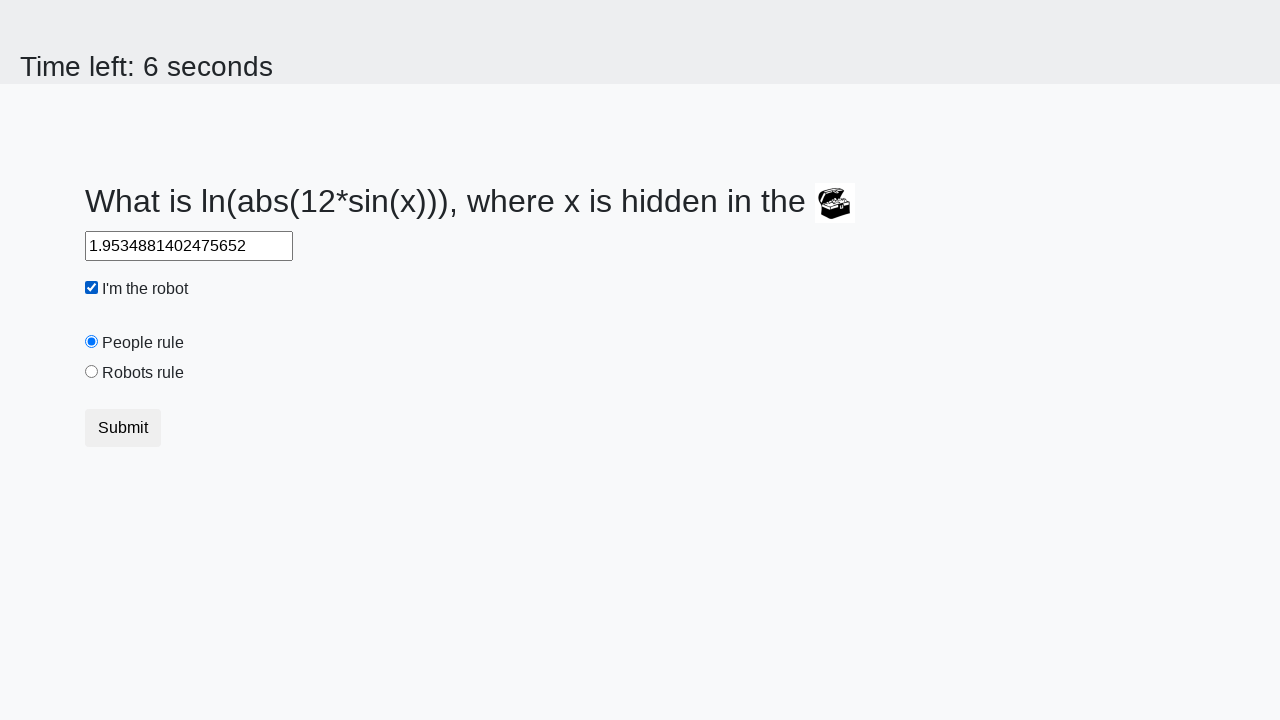

Selected the 'robots rule' radio button at (92, 372) on #robotsRule
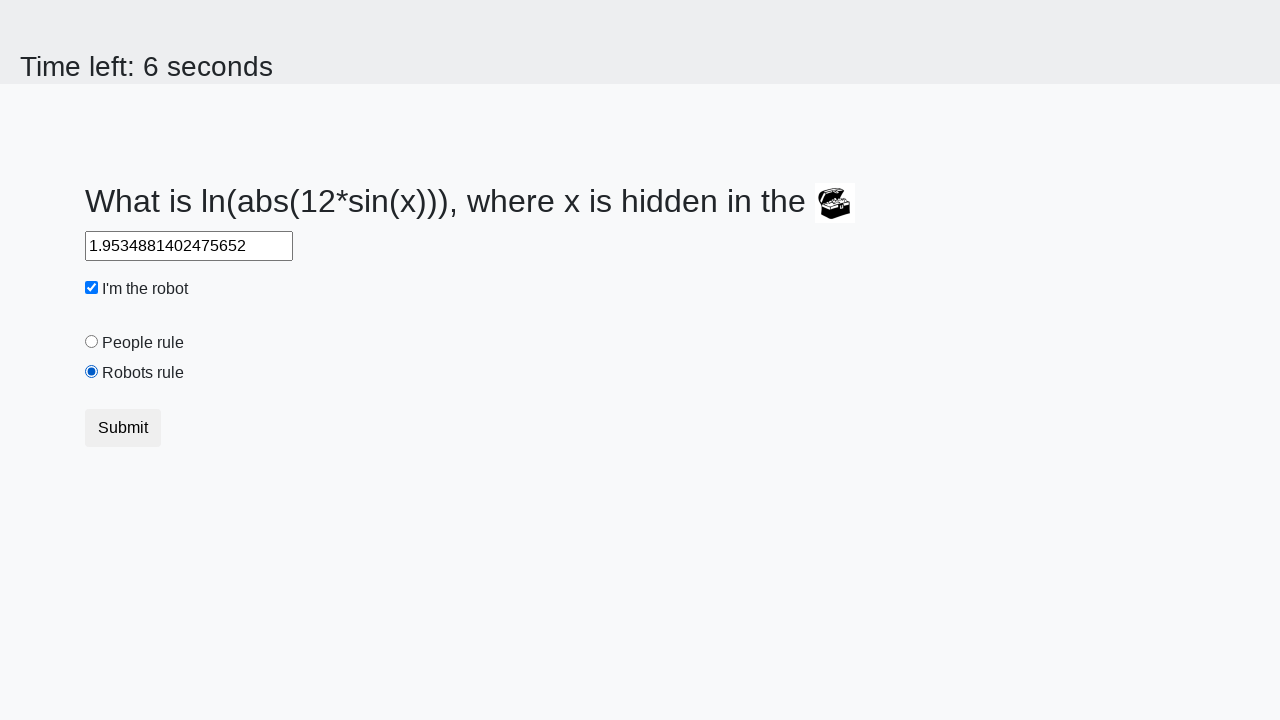

Clicked the submit button to complete form submission at (123, 428) on button.btn
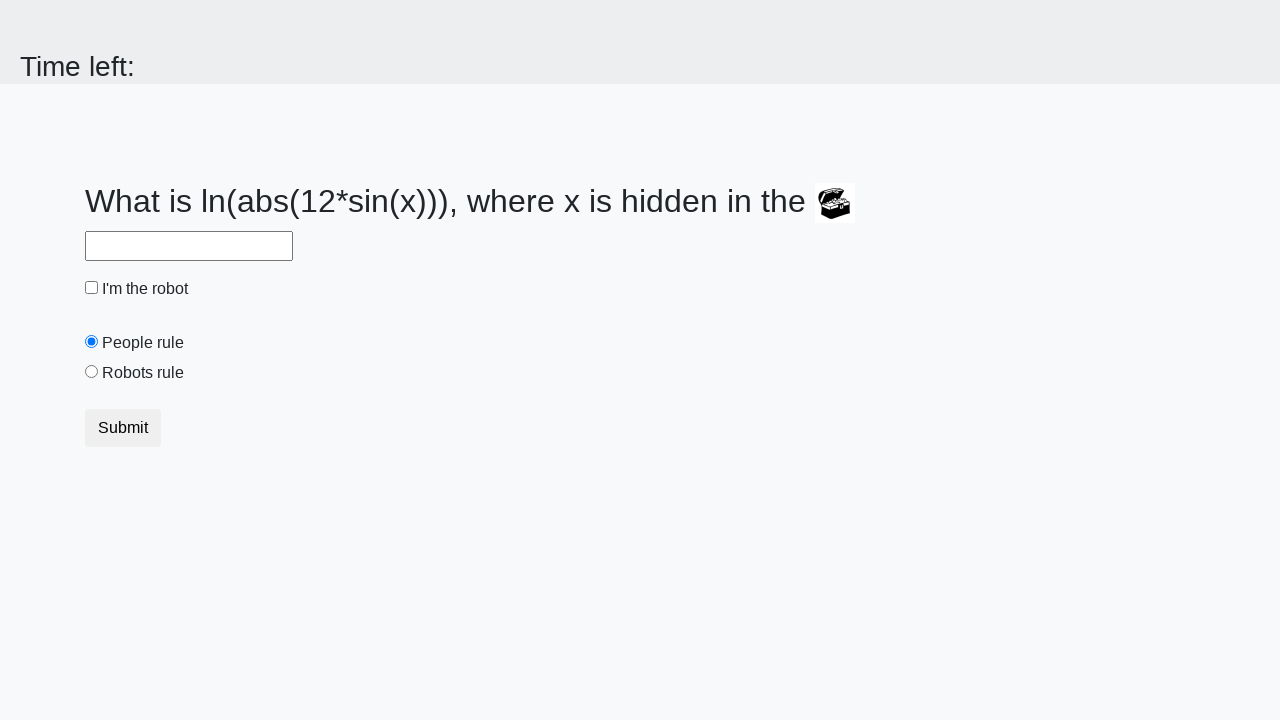

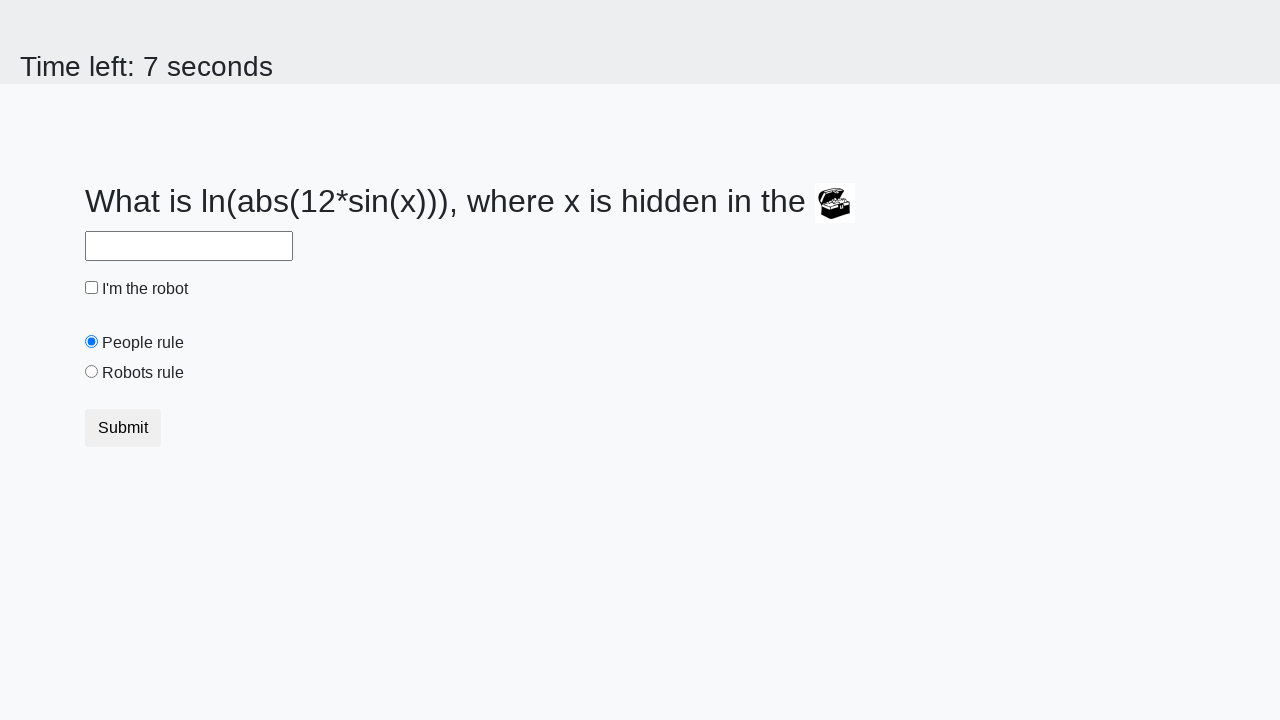